Tests auto-suggestive dropdown by typing partial text and selecting a matching suggestion from the list

Starting URL: https://rahulshettyacademy.com/dropdownsPractise/

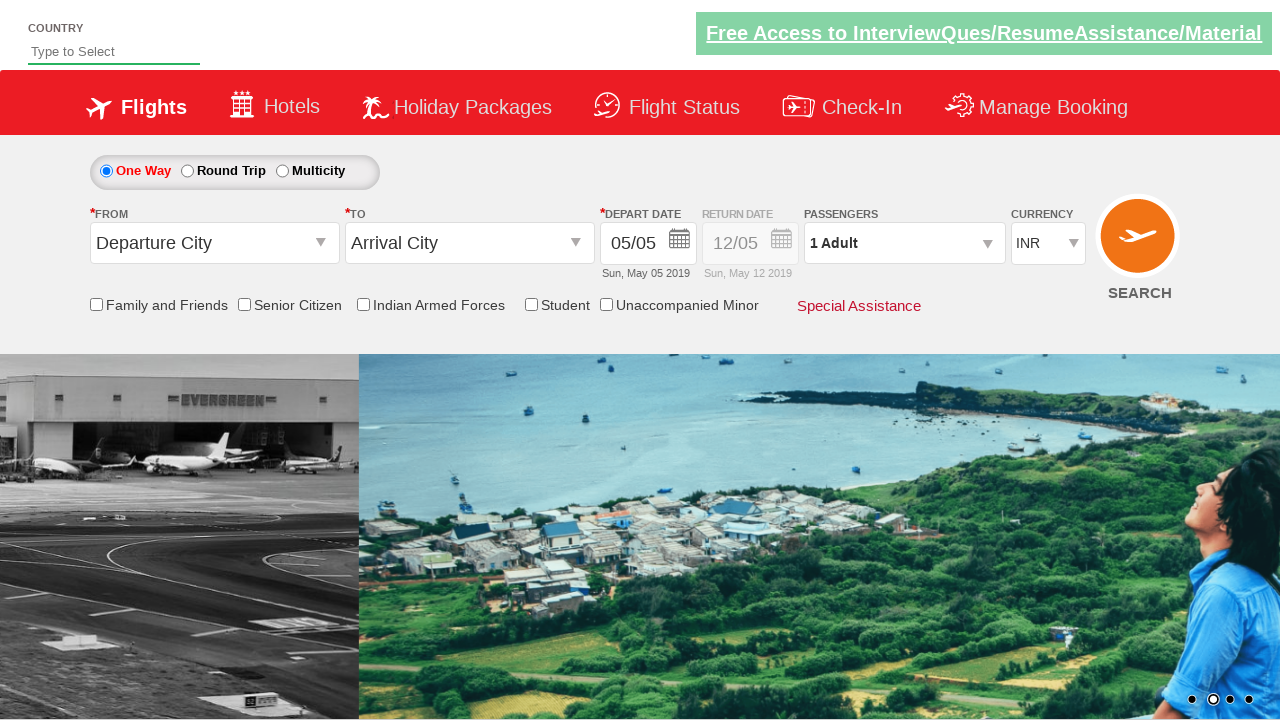

Typed 'Ind' in auto-suggest field on //input[@id='autosuggest']
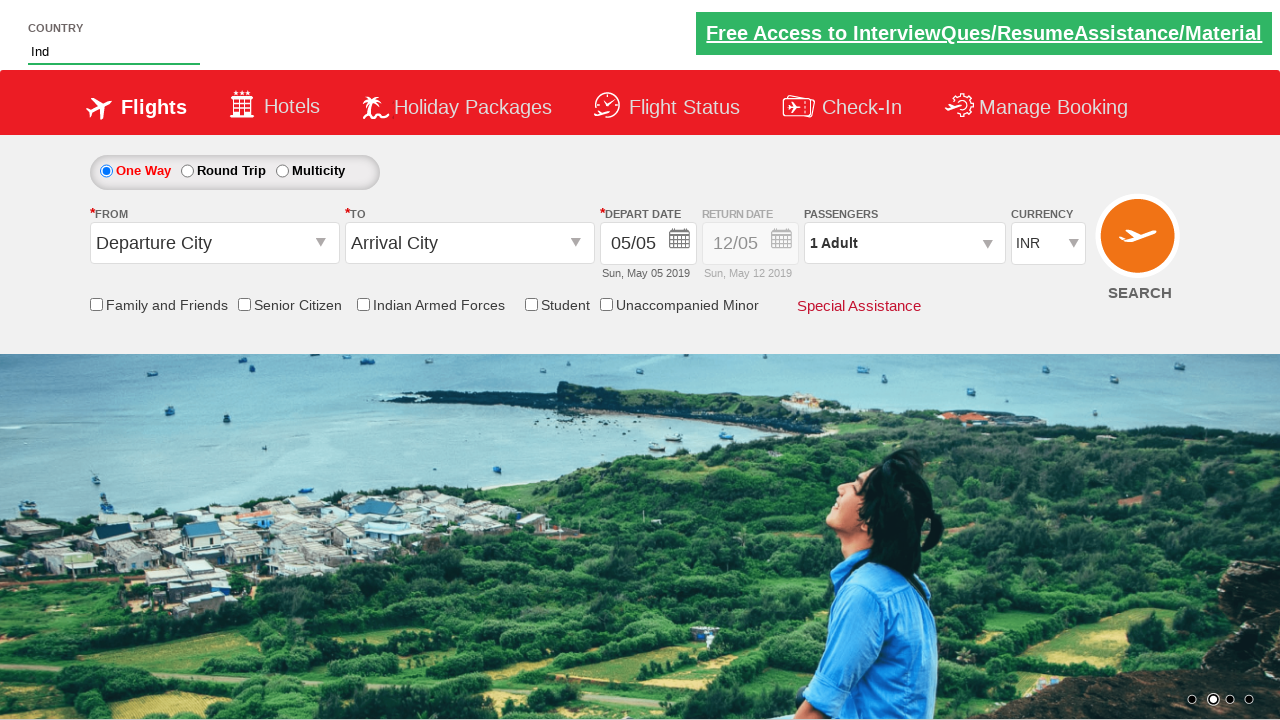

Auto-suggestive dropdown suggestions appeared
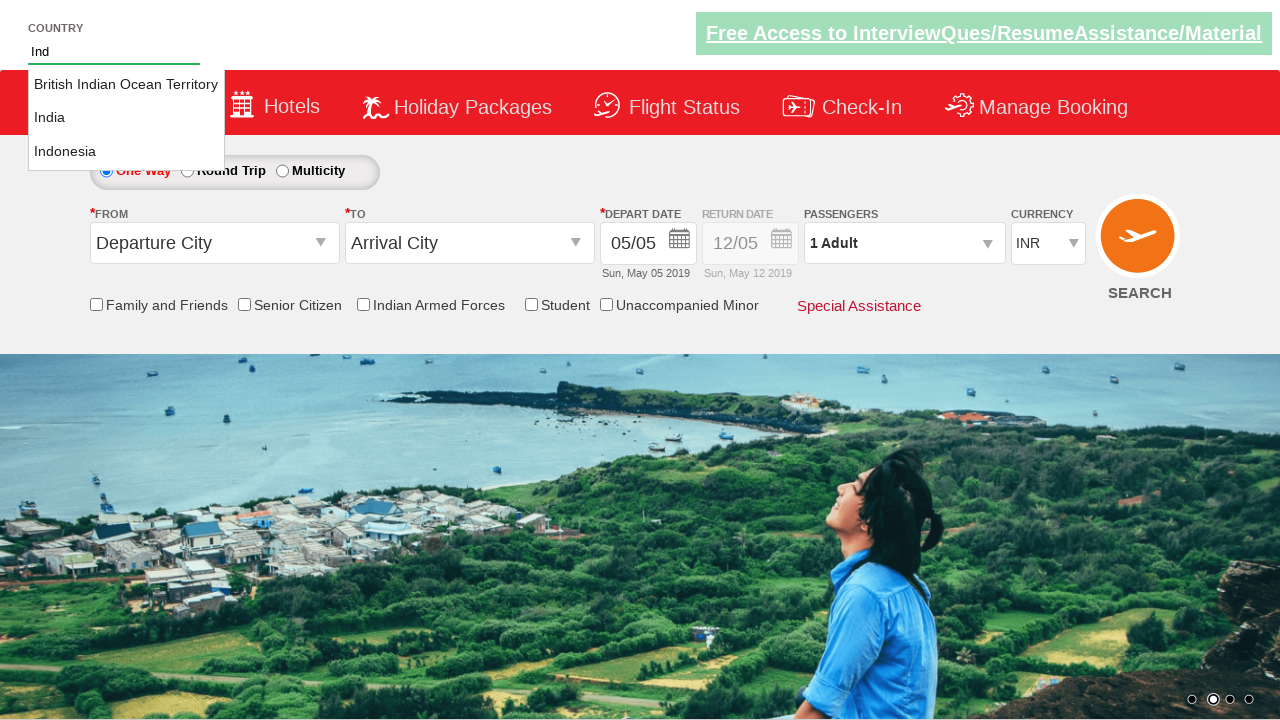

Selected 'India' from the dropdown suggestions at (126, 118) on xpath=//li[@class='ui-menu-item']/a[text()='India']
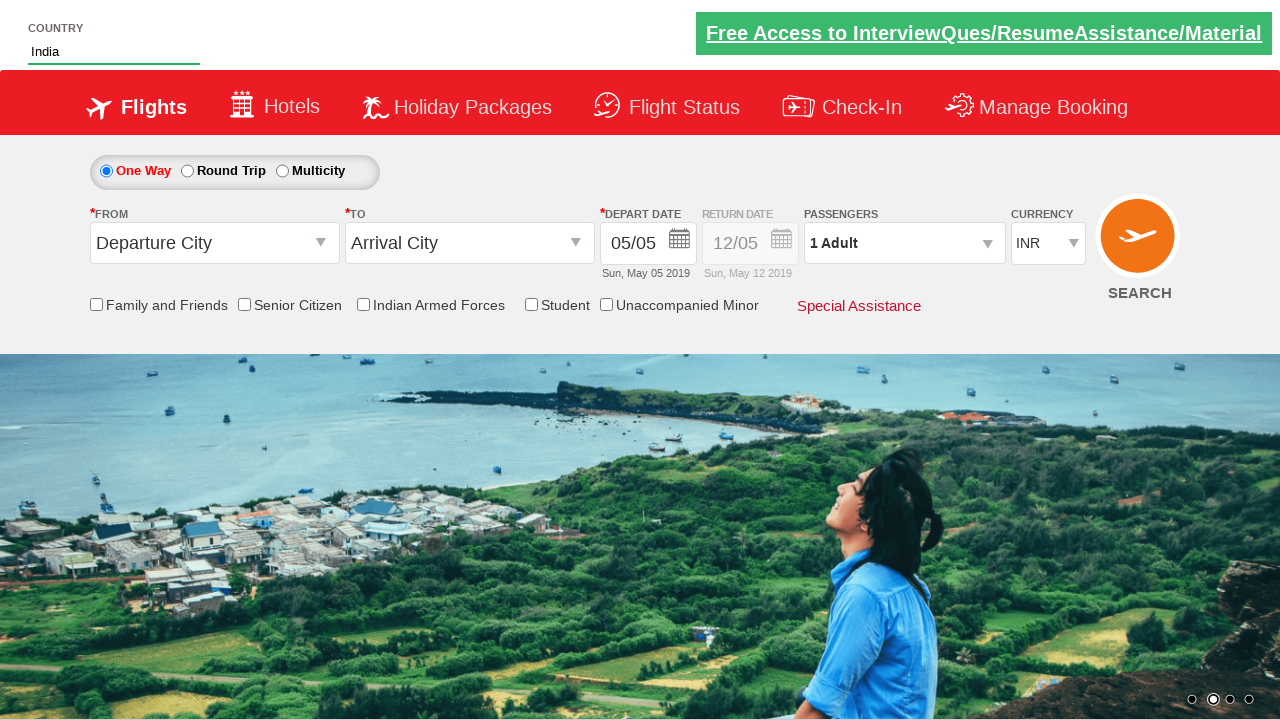

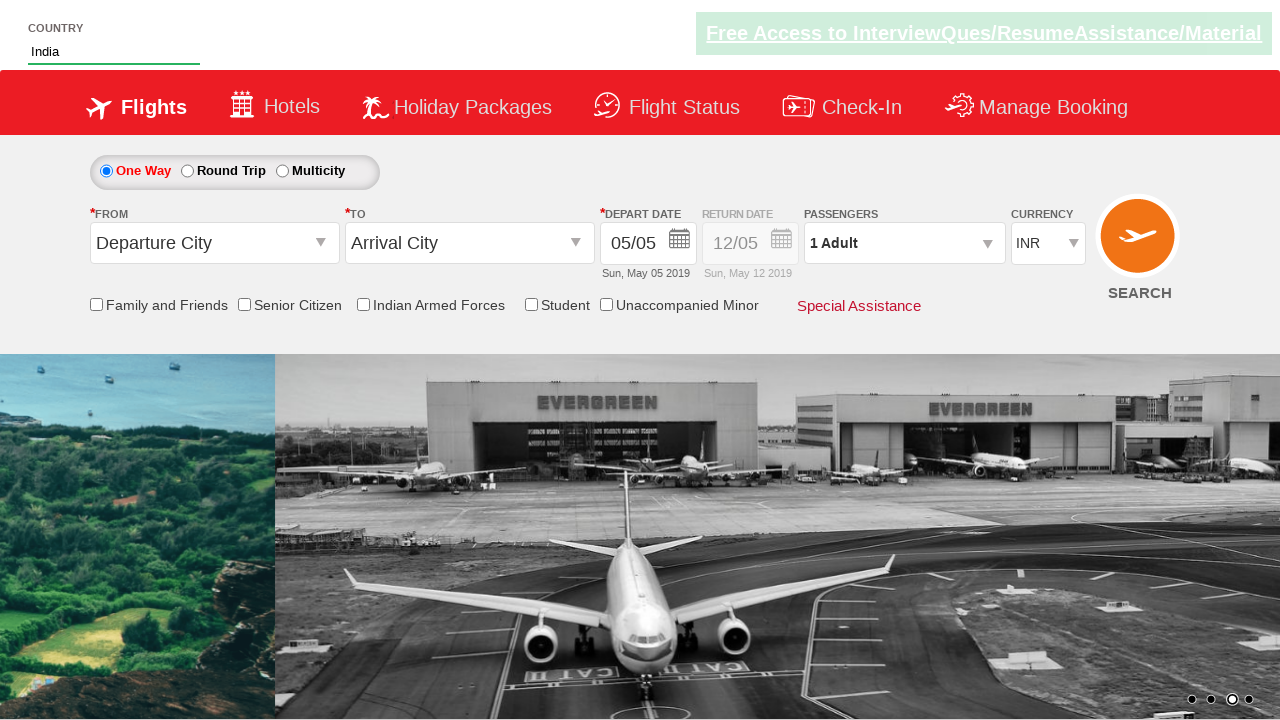